Tests dynamic element appearance by clicking a button and waiting for a paragraph element to appear, then verifying its text content (identical to firstTest)

Starting URL: https://testeroprogramowania.github.io/selenium/wait2.html

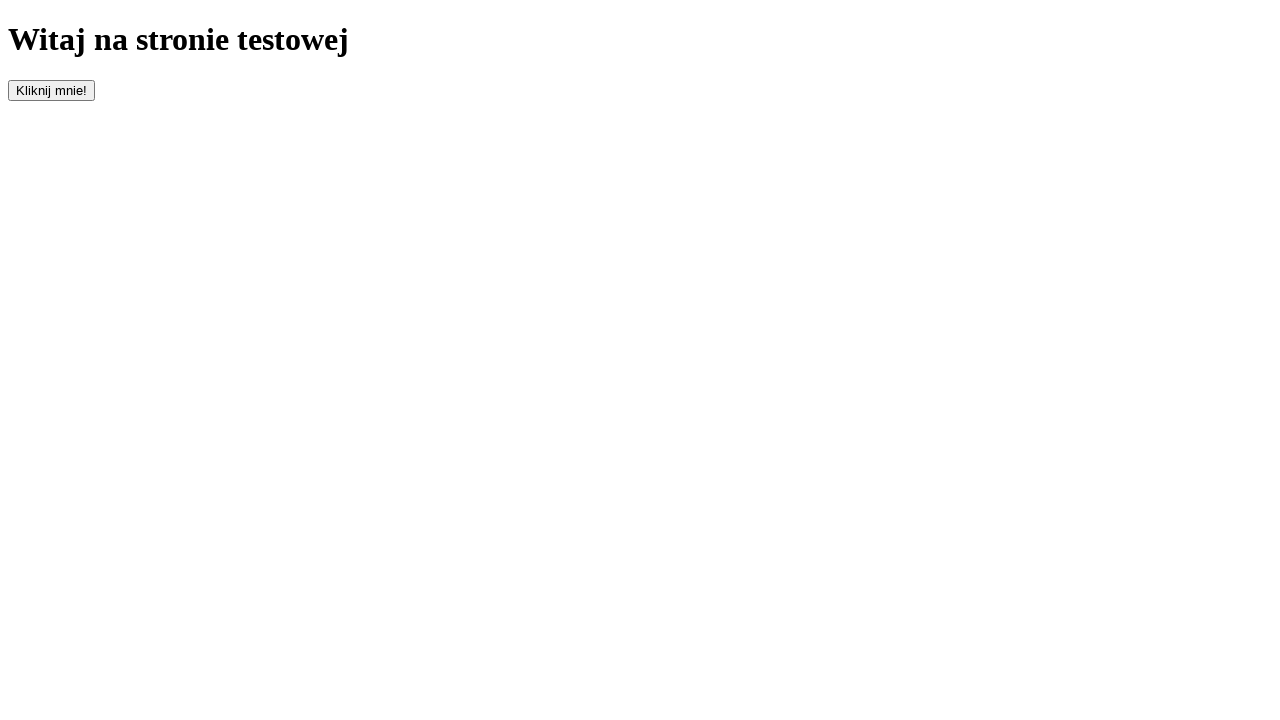

Clicked the button to trigger dynamic element appearance at (52, 90) on #clickOnMe
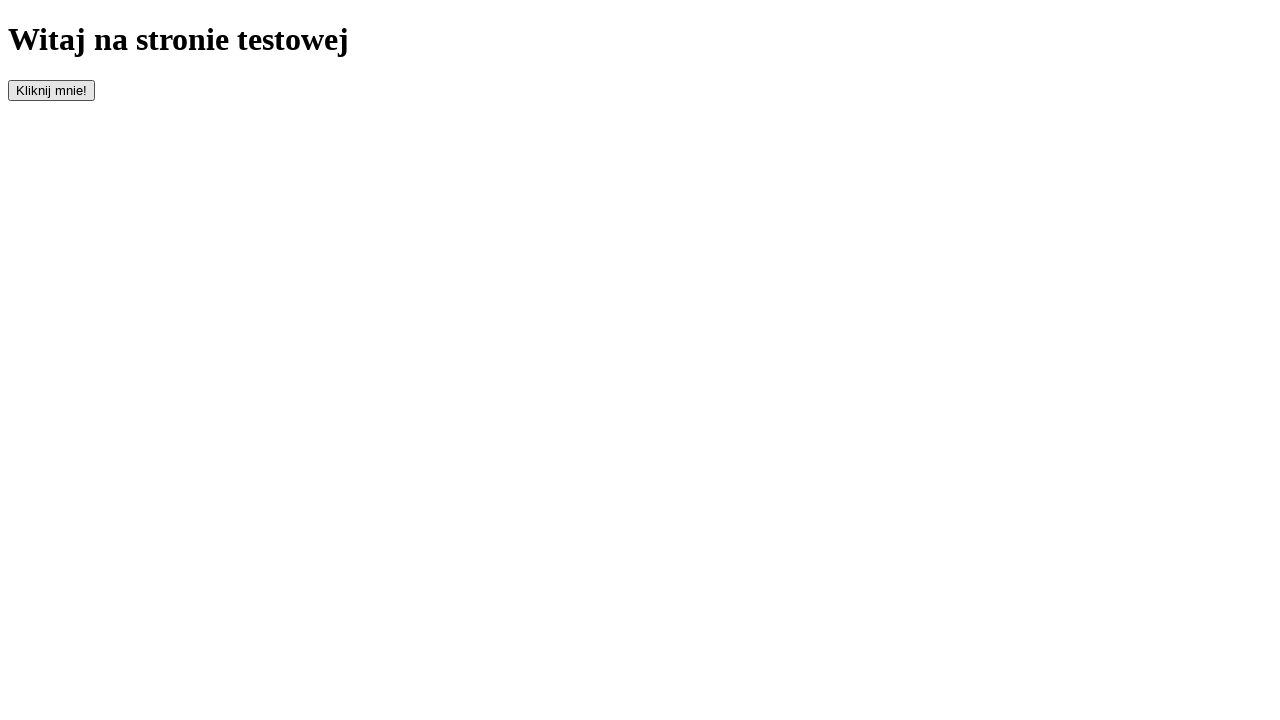

Waited for paragraph element to appear
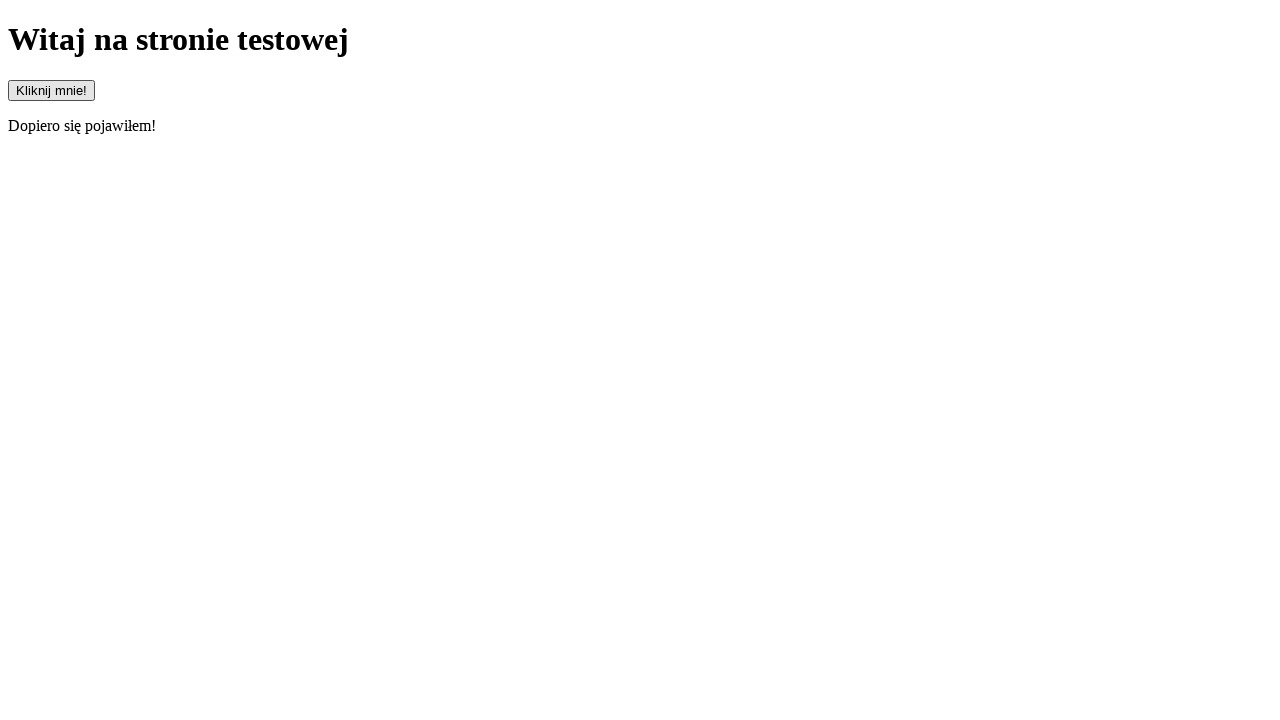

Retrieved paragraph text content
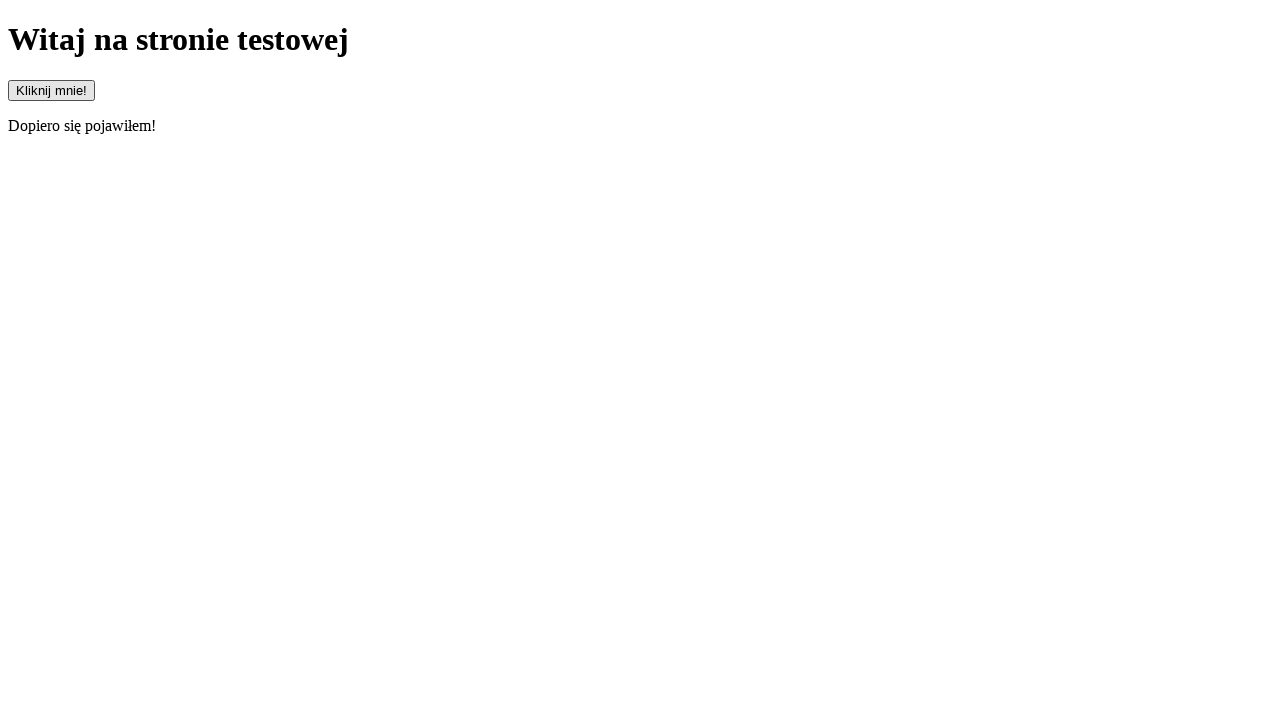

Verified paragraph text matches expected value 'Dopiero się pojawiłem!'
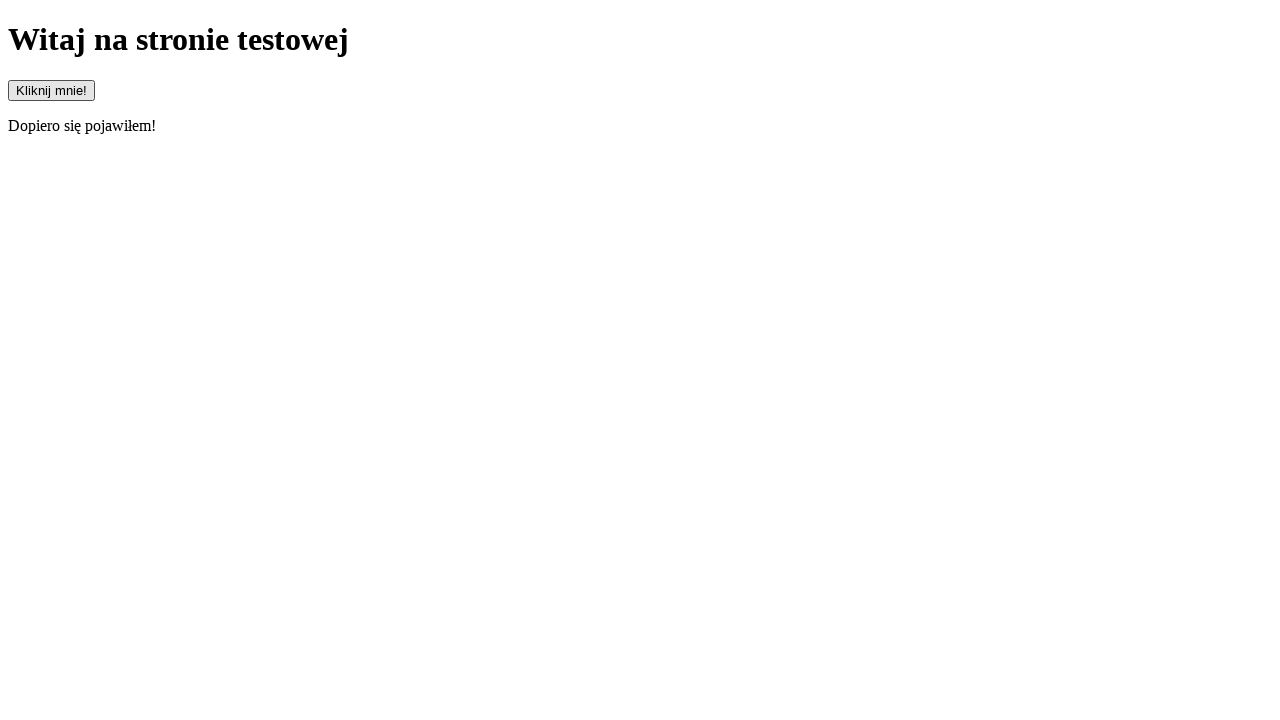

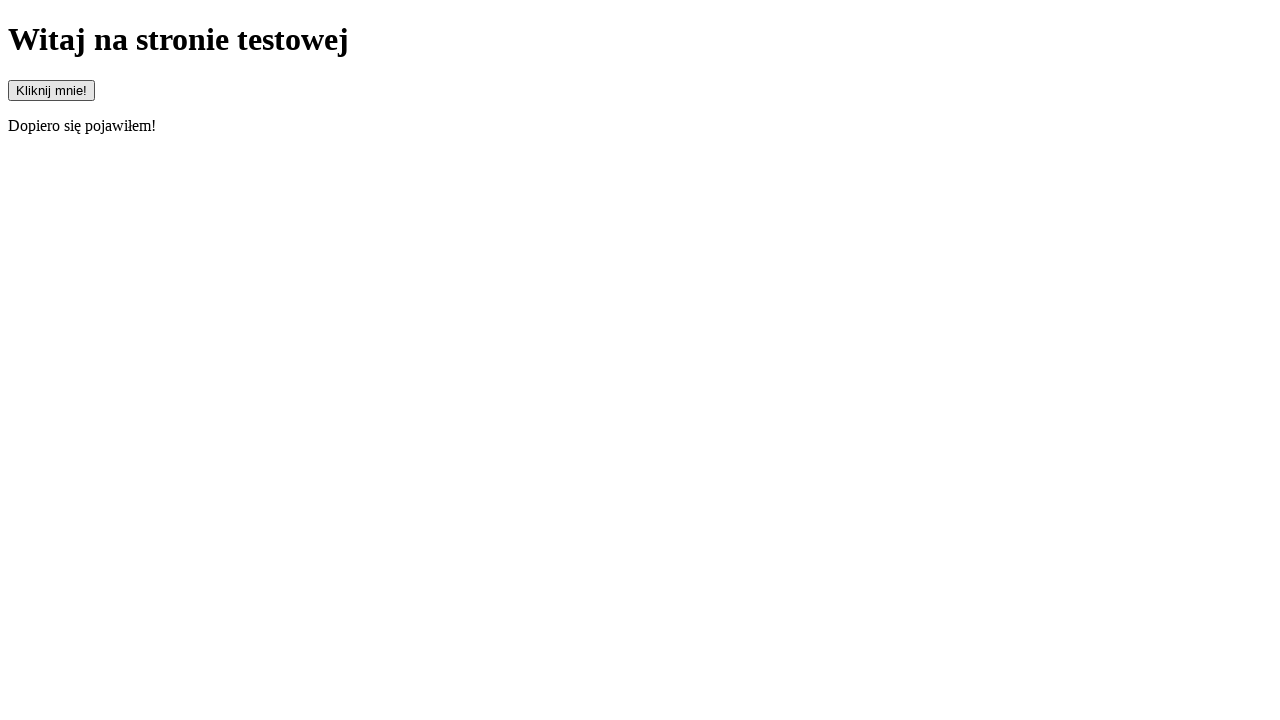